Tests sorting a data table without attributes in ascending order by clicking the column header and verifying the values are sorted

Starting URL: http://the-internet.herokuapp.com/tables

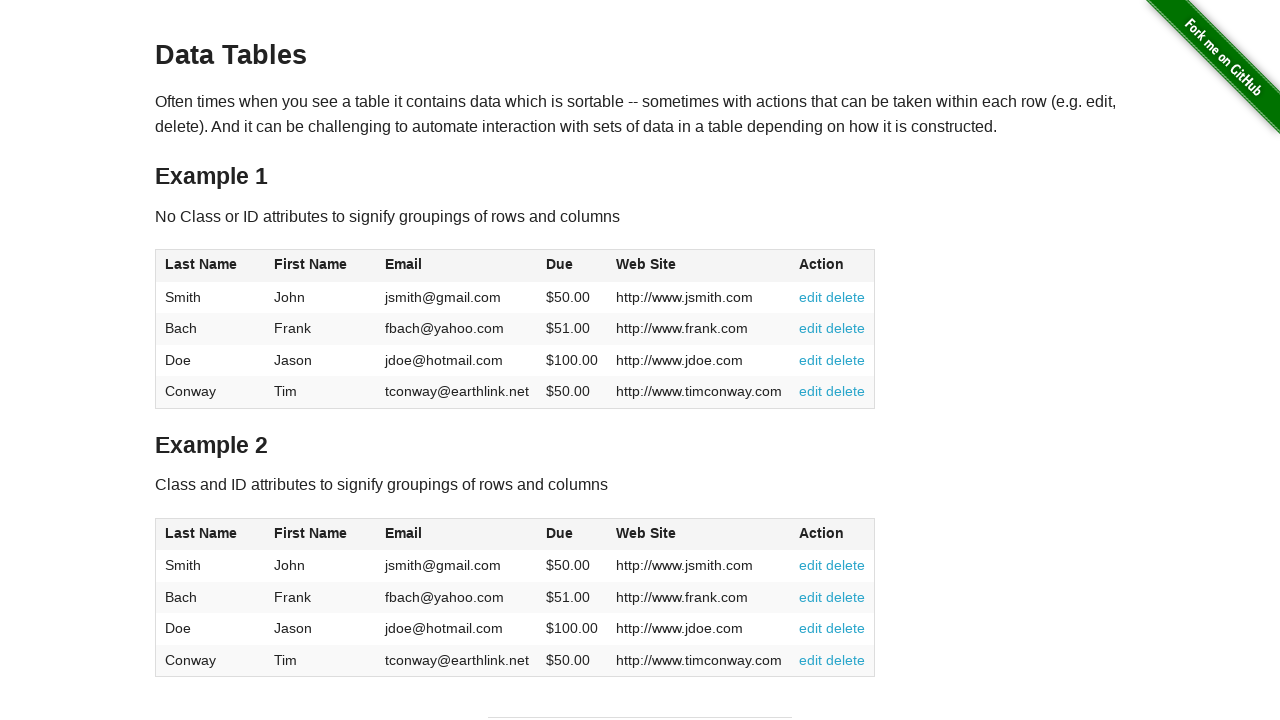

Navigated to the-internet.herokuapp.com/tables
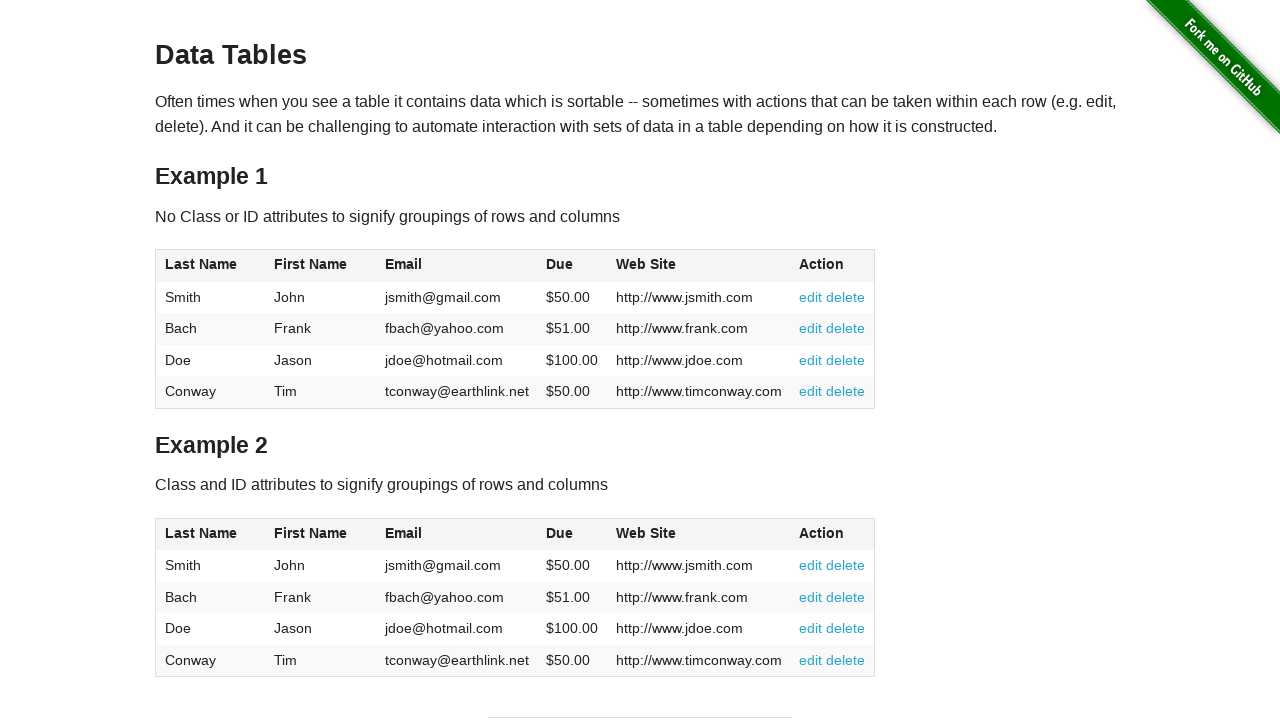

Clicked on the 'Due' column header to sort ascending at (572, 266) on #table1 thead tr th:nth-of-type(4)
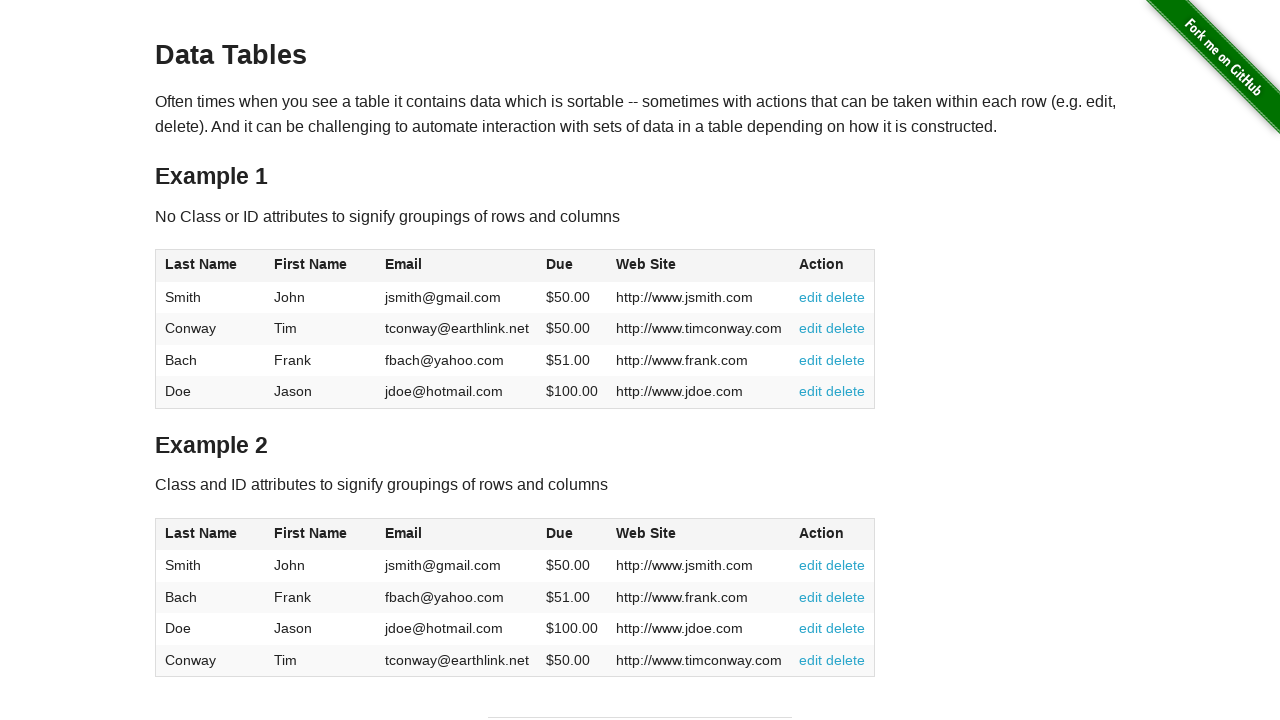

Table updated after sorting by Due column
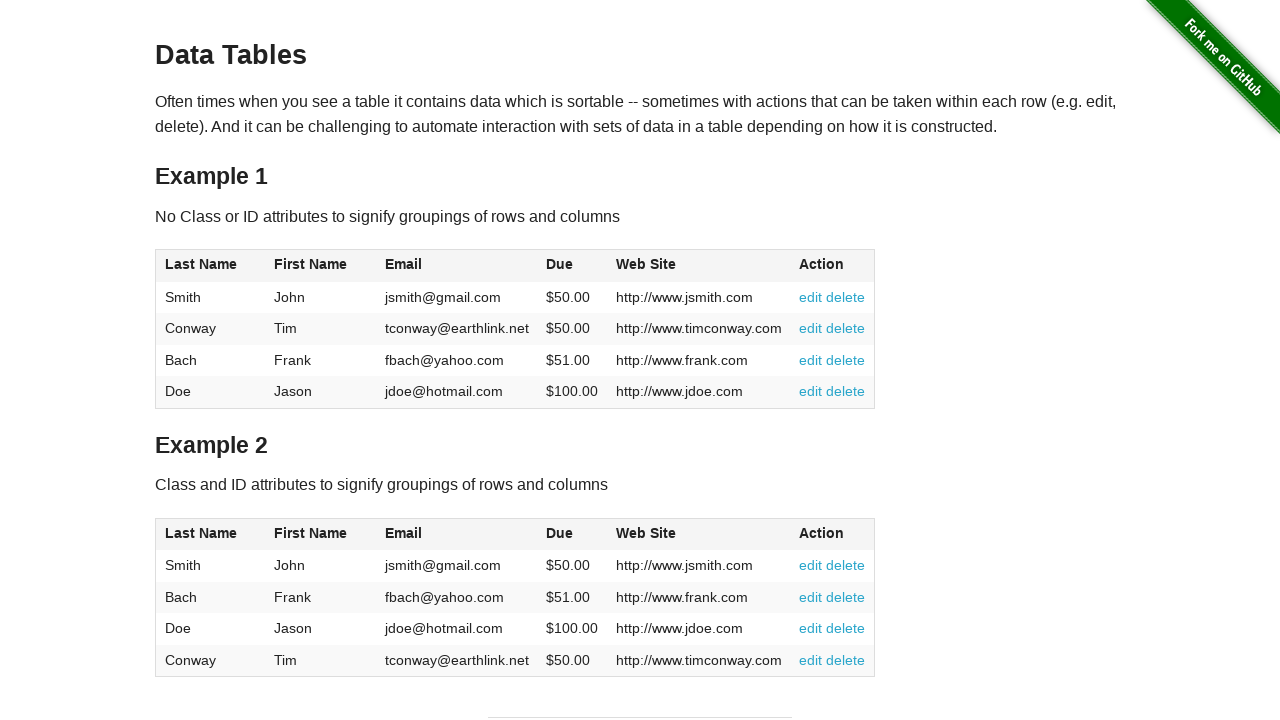

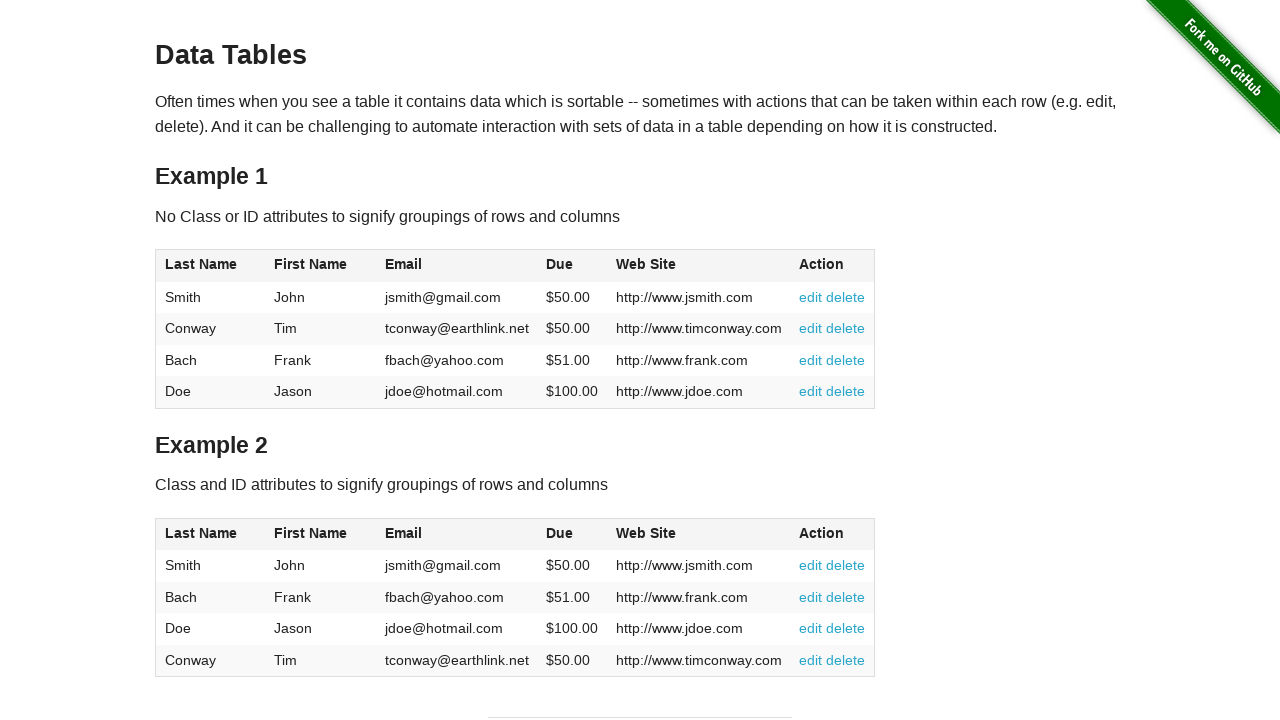